Tests website responsiveness by setting different viewport sizes (mobile, tablet, desktop) and verifying the page loads correctly at each size, including checking for mobile menu button visibility on mobile viewport.

Starting URL: https://anon-shoponline.netlify.app/

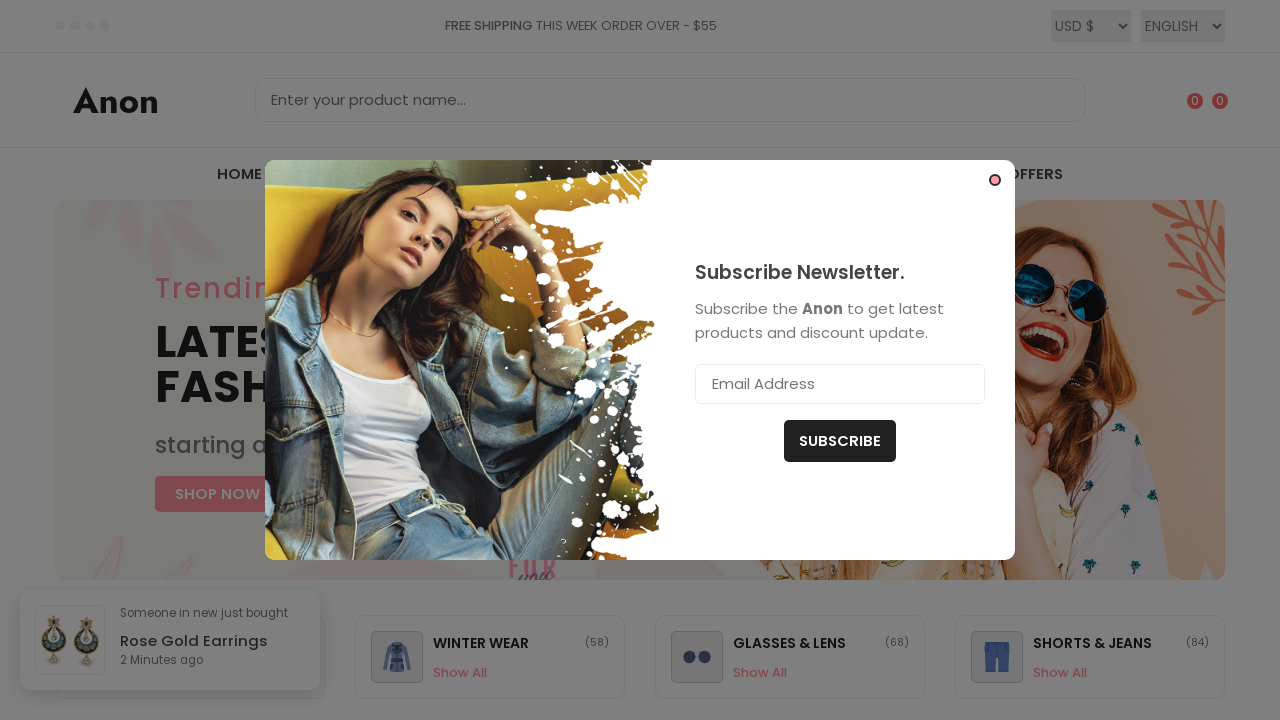

Set viewport size to mobile (375x667)
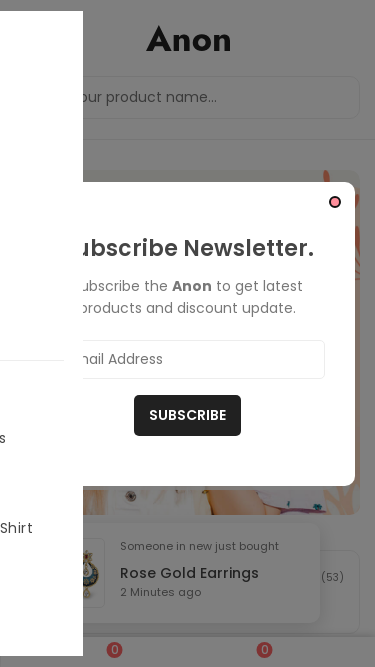

Reloaded page at mobile viewport size
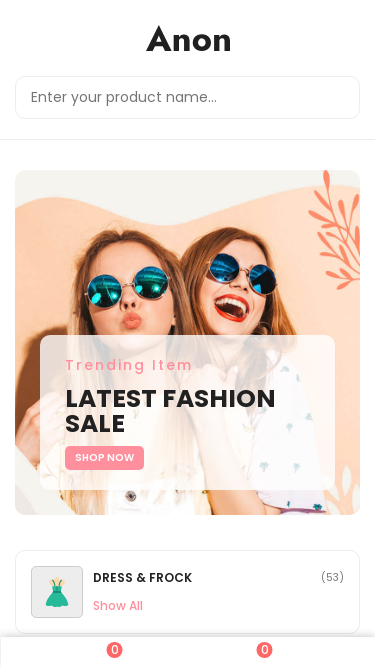

Page fully loaded at mobile size
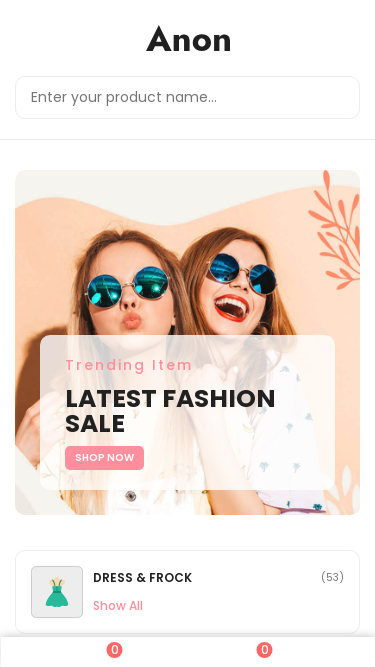

Set viewport size to tablet (768x1024)
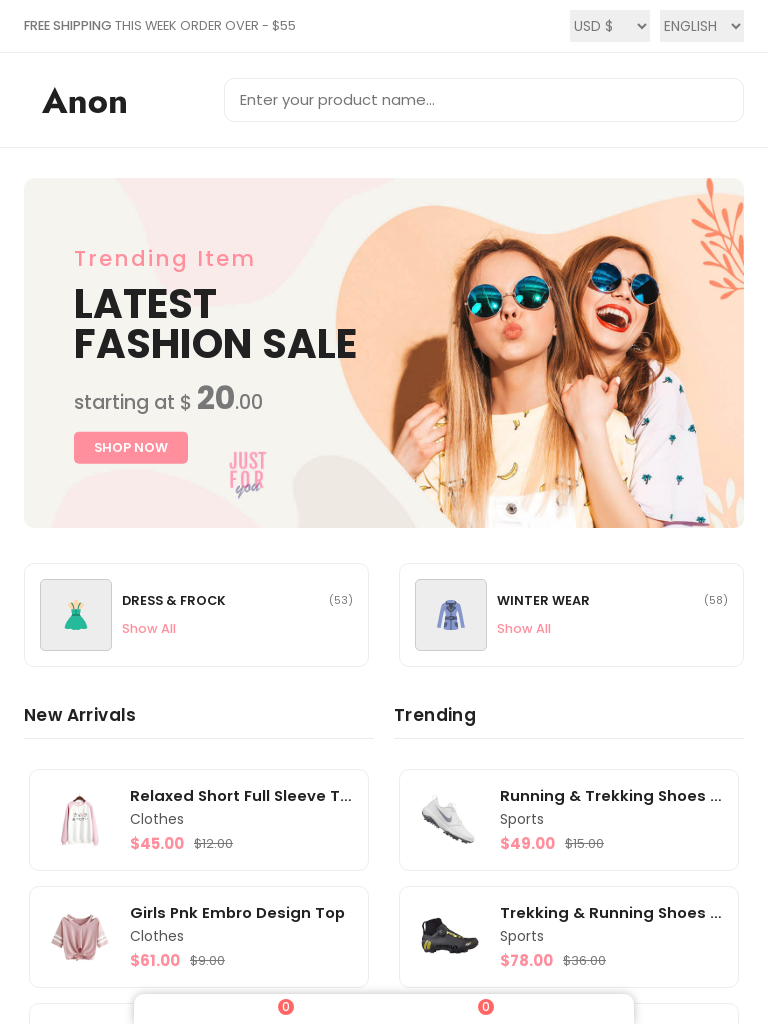

Reloaded page at tablet viewport size
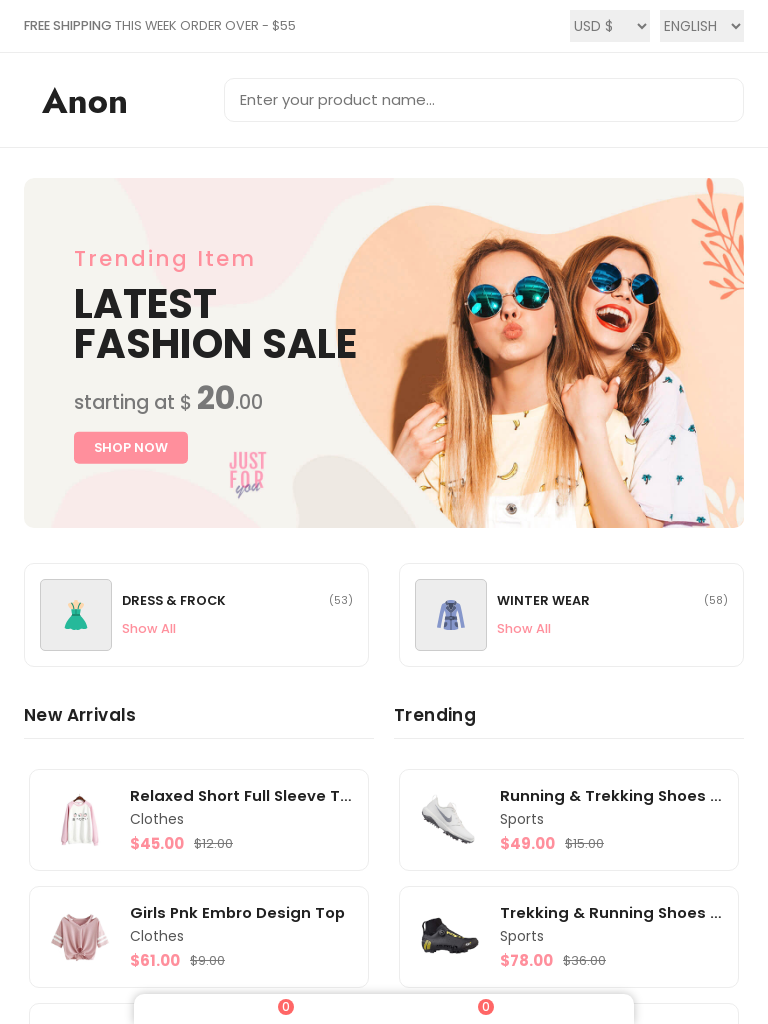

Page fully loaded at tablet size
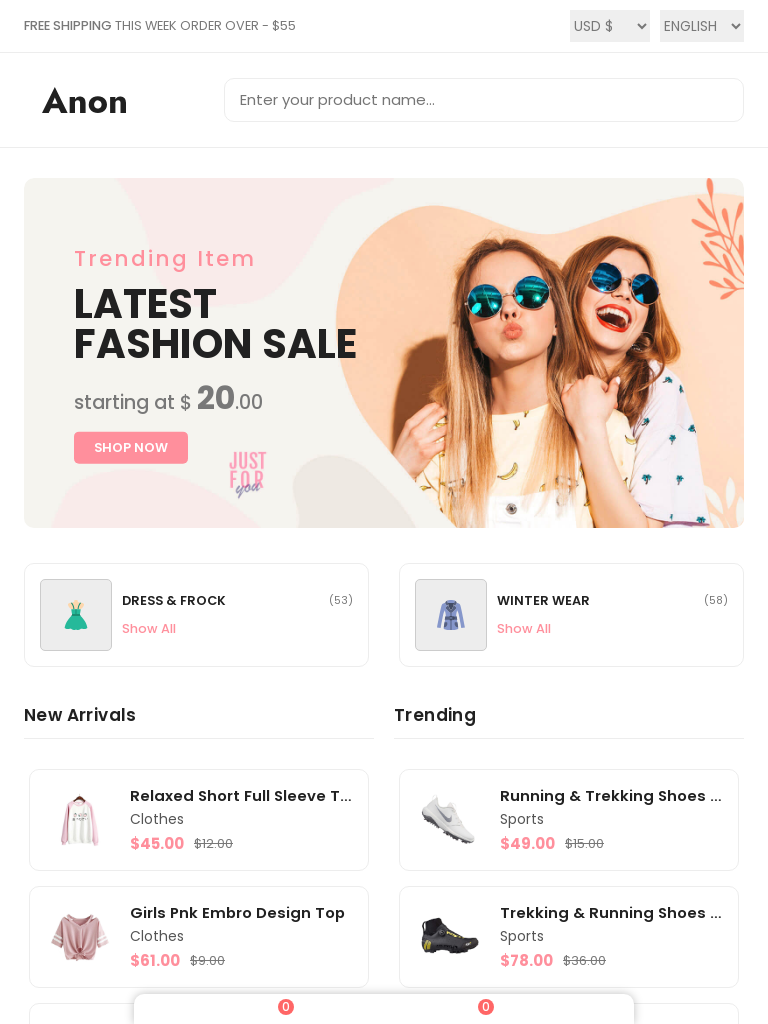

Set viewport size to desktop (1440x900)
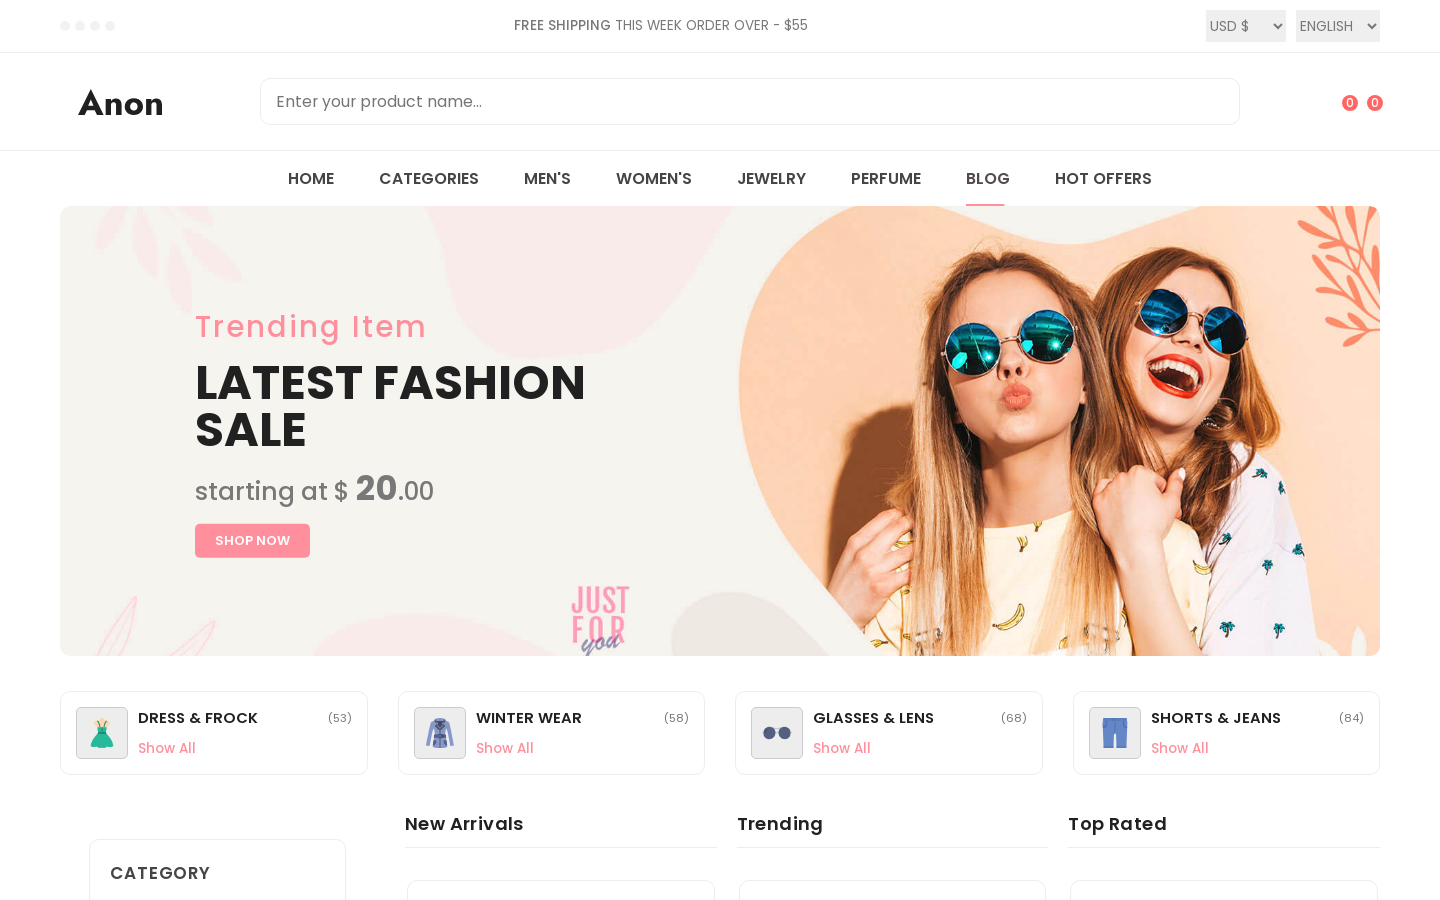

Reloaded page at desktop viewport size
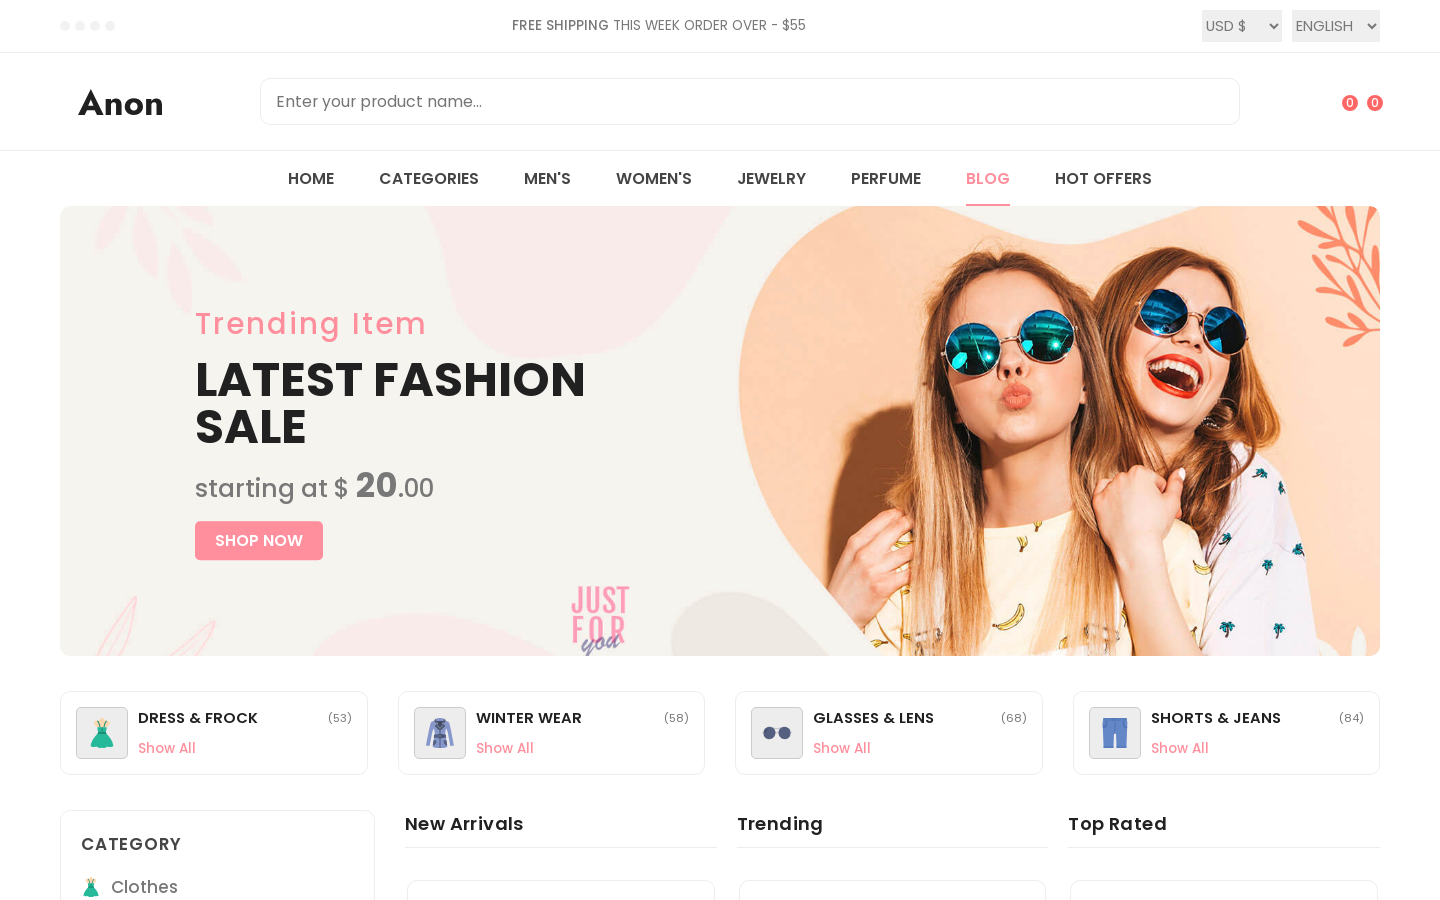

Page fully loaded at desktop size
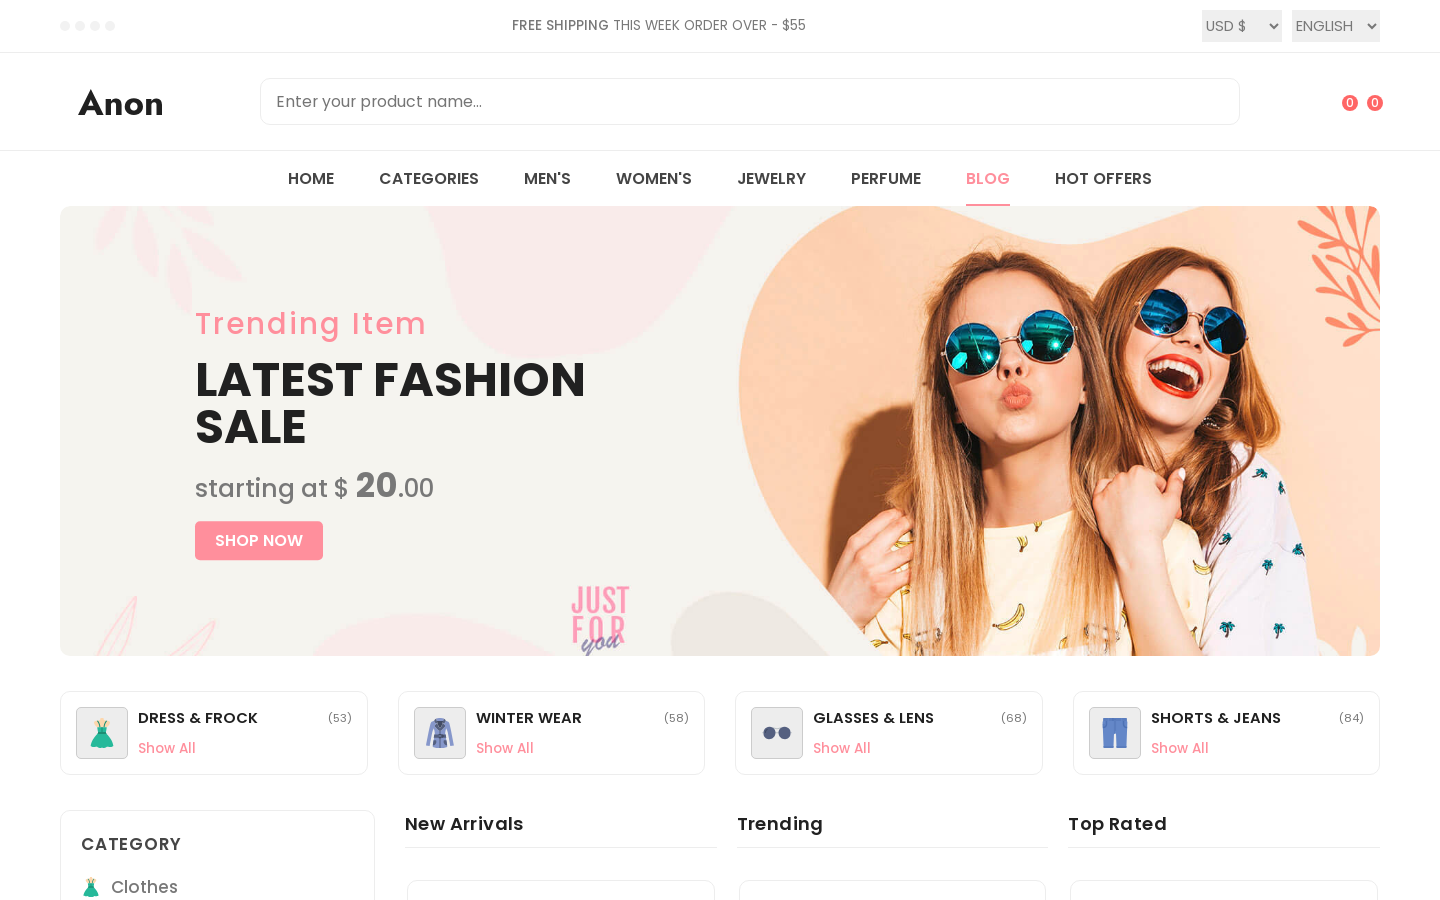

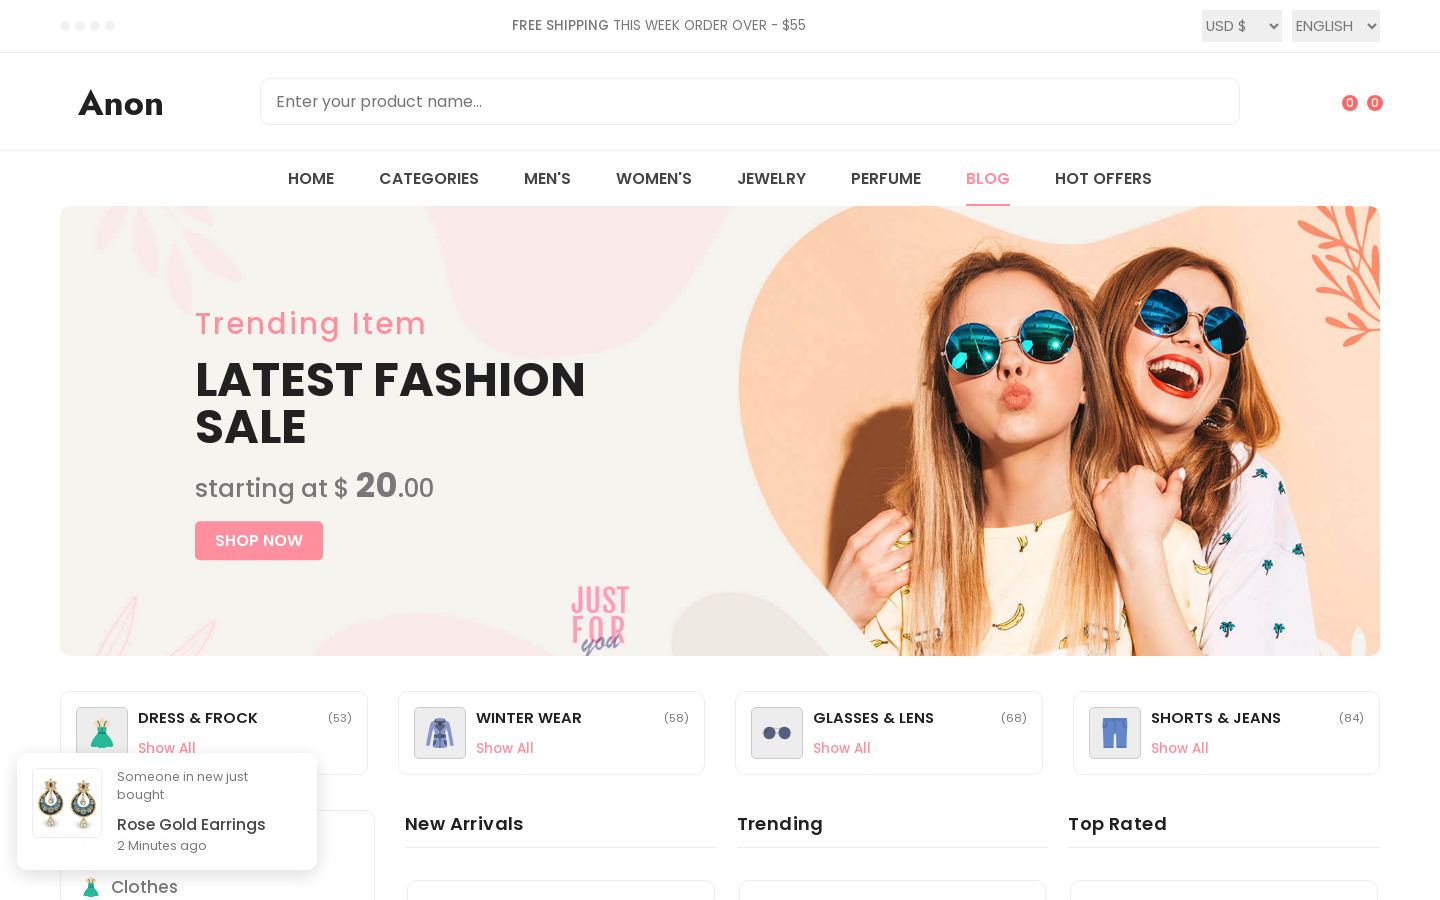